Tests jQuery UI sortable functionality by navigating to the sortable demo page and performing drag-and-drop operations to reorder list items

Starting URL: https://jqueryui.com/selectable/

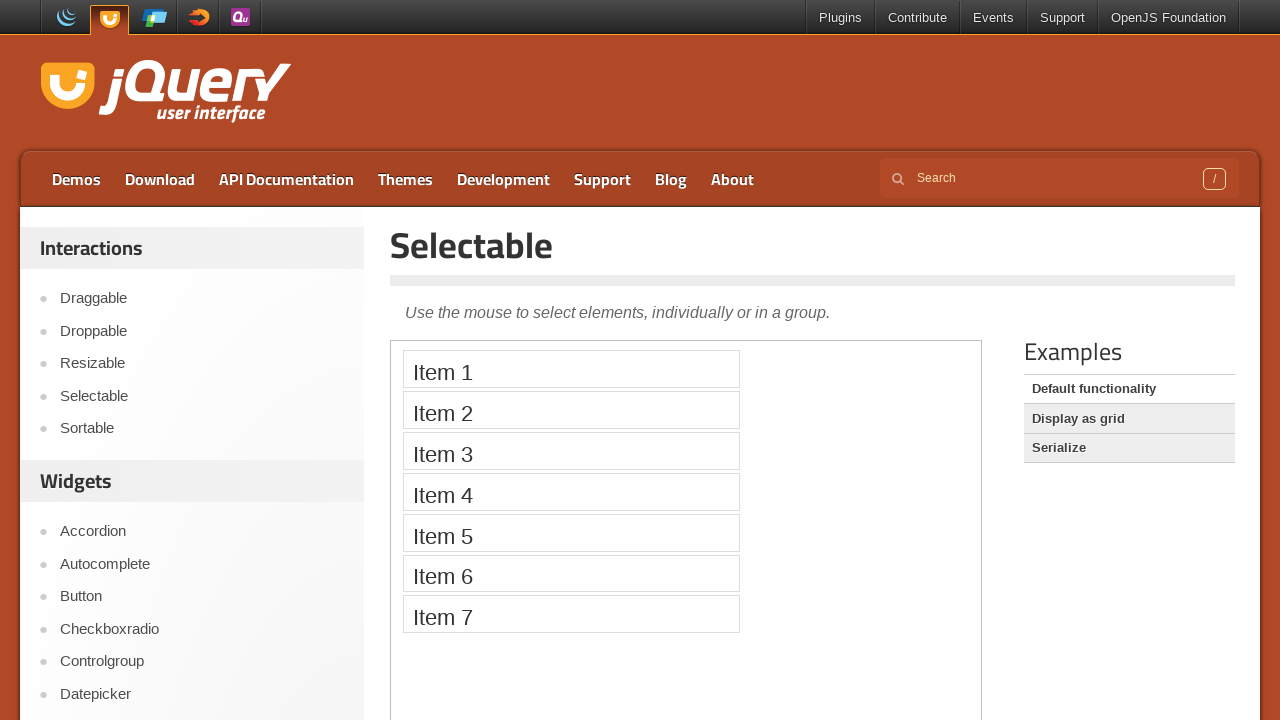

Clicked on Sortable link to navigate to sortable demo at (202, 429) on xpath=//a[normalize-space()='Sortable']
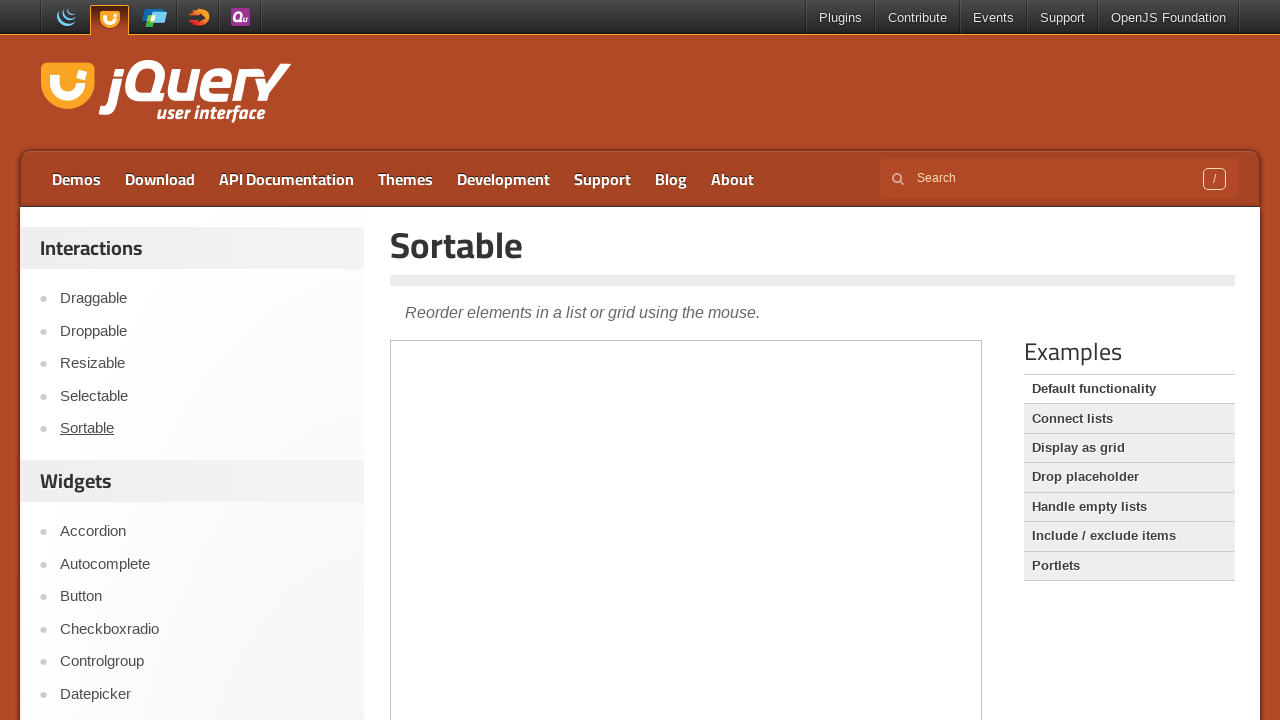

Located iframe containing sortable demo
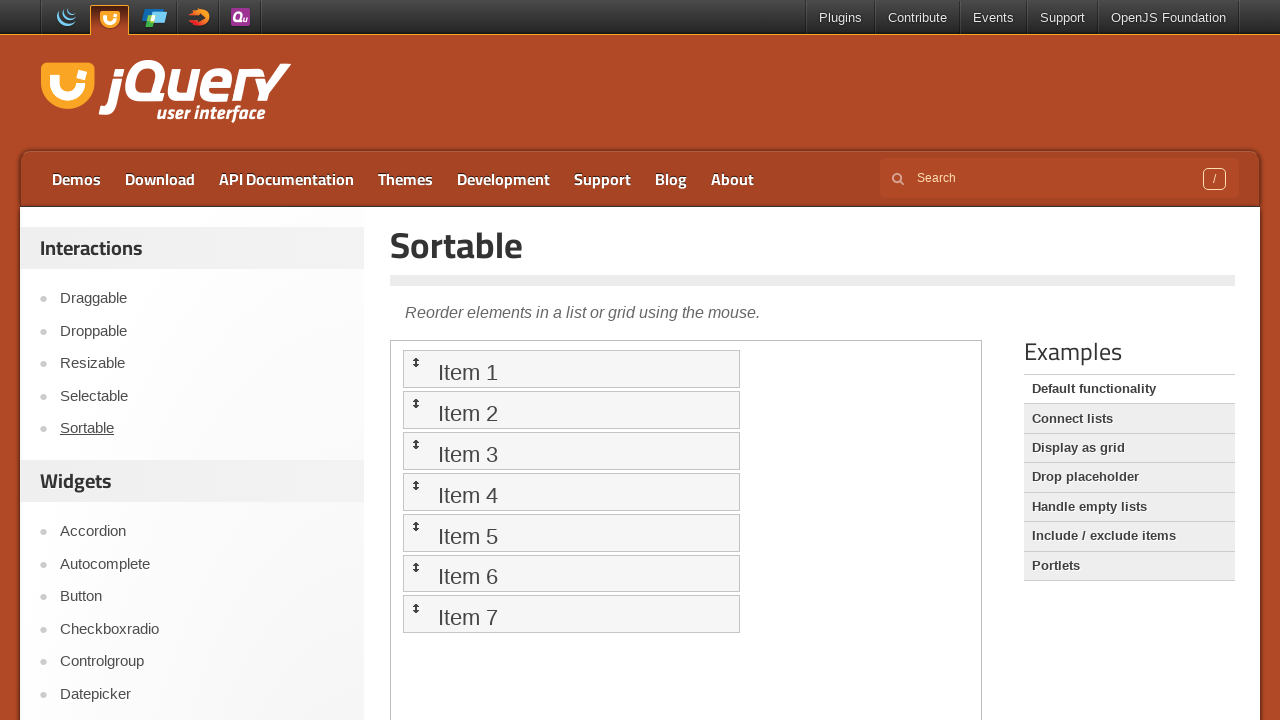

Located Item 2 element in sortable list
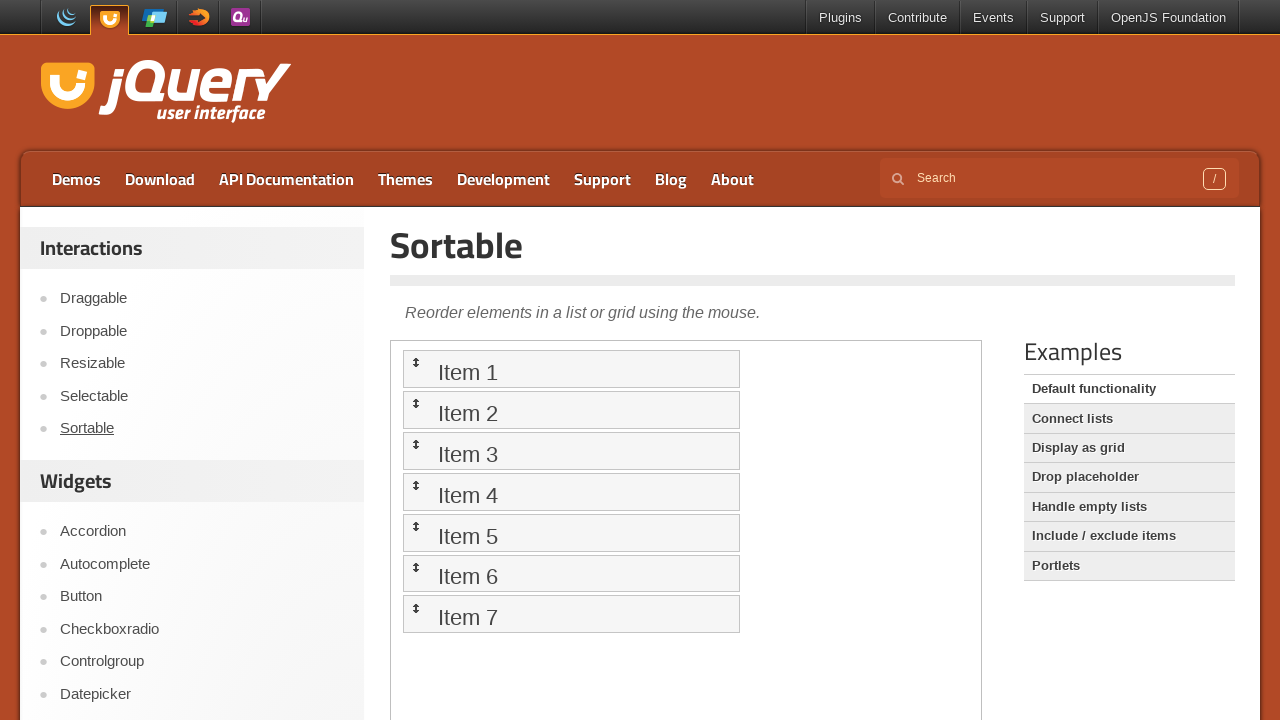

Located Item 1 element in sortable list
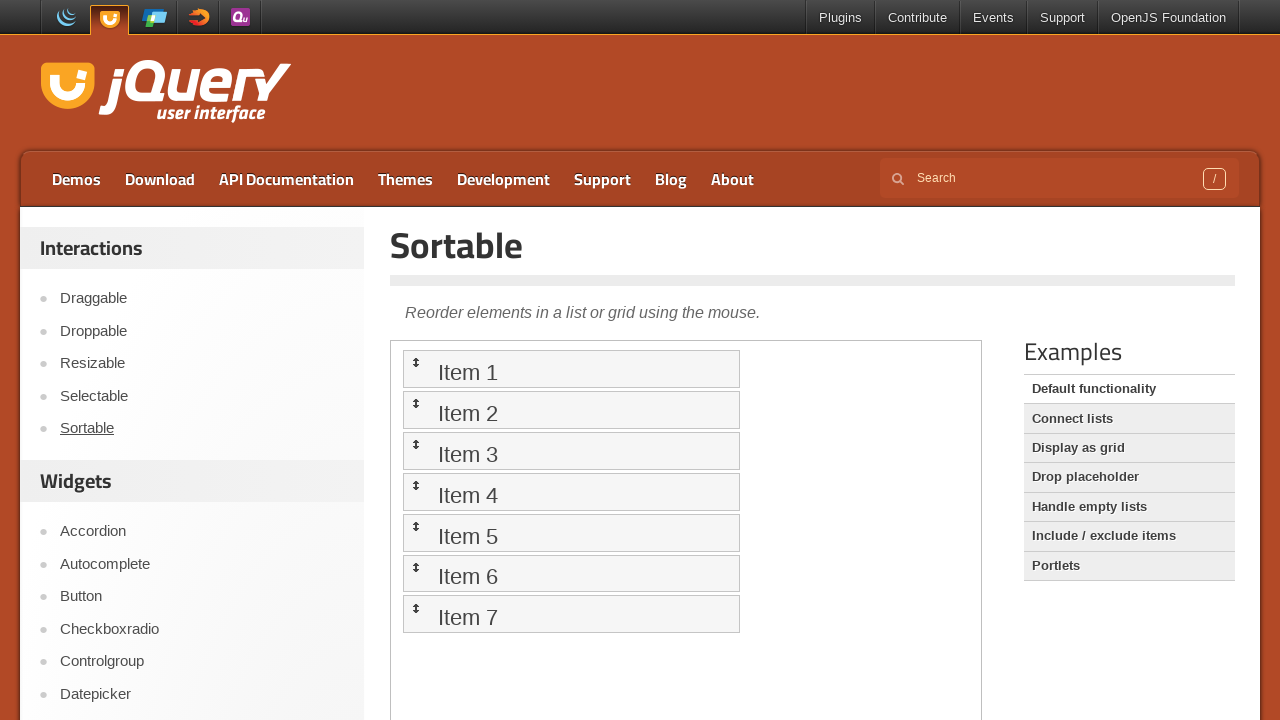

Located Item 4 element in sortable list
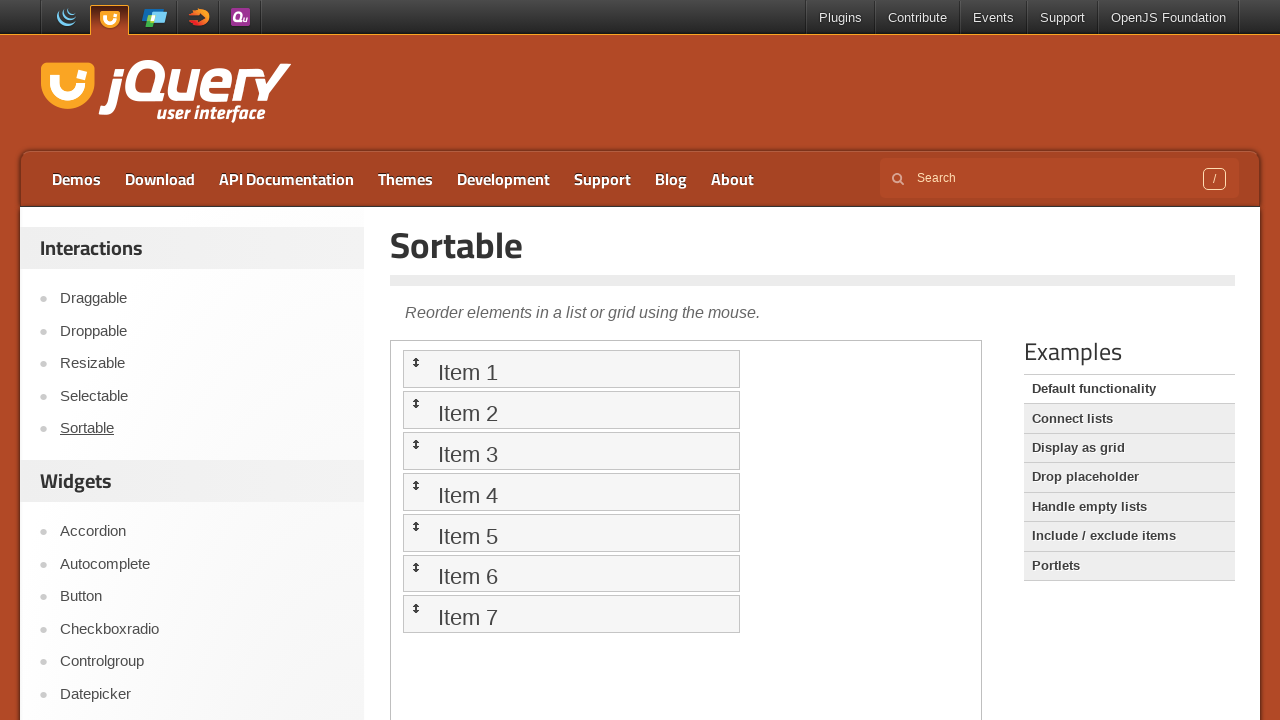

Located Item 3 element in sortable list
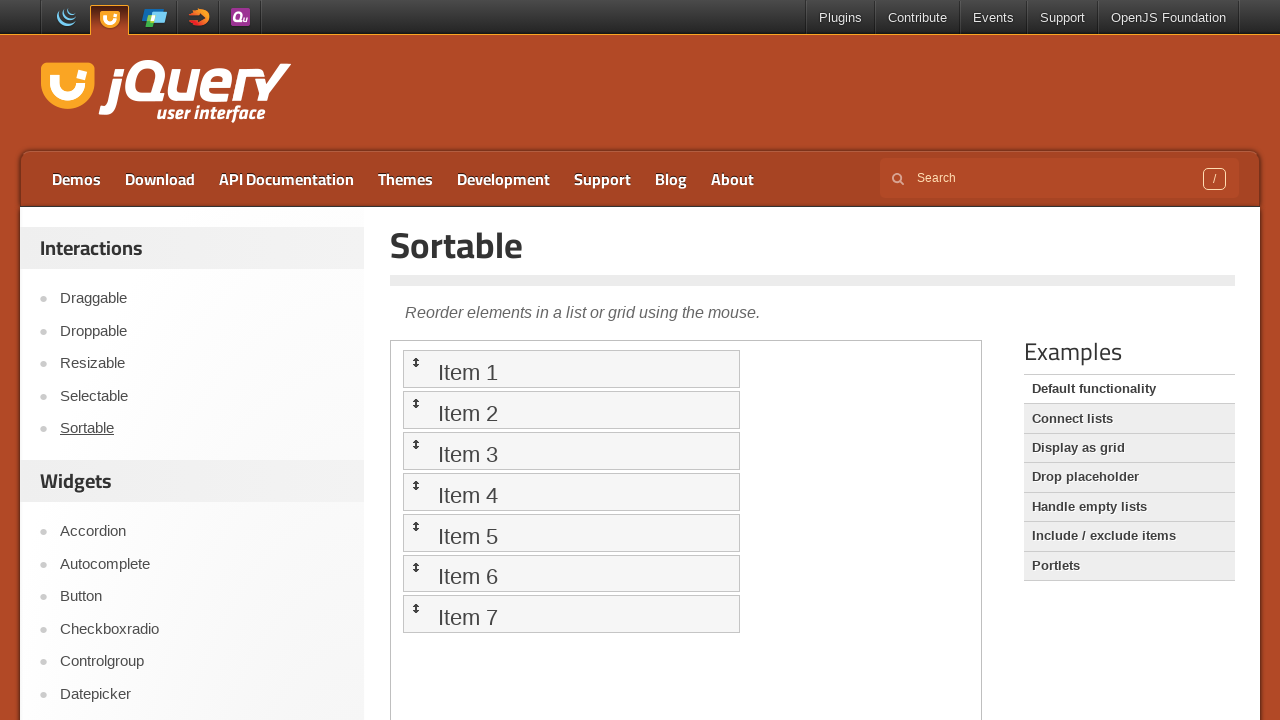

Dragged Item 2 to Item 1's position at (571, 369)
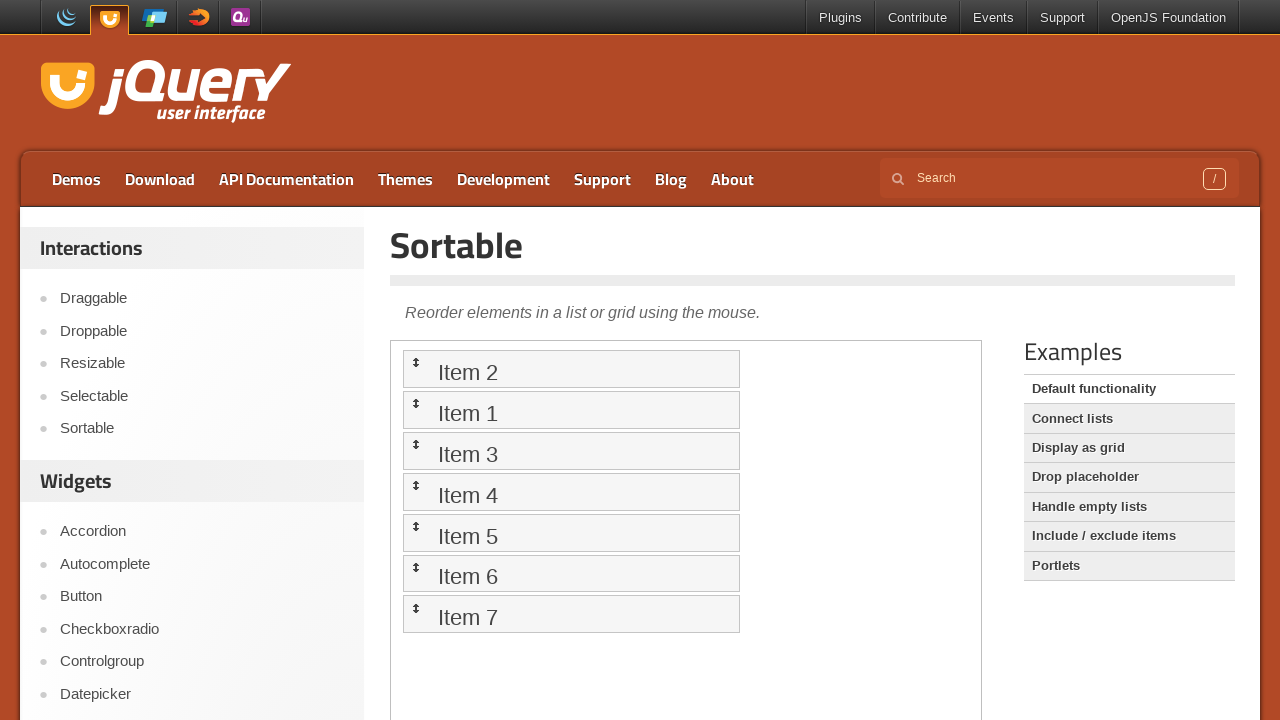

Waited 3 seconds for drag animation to complete
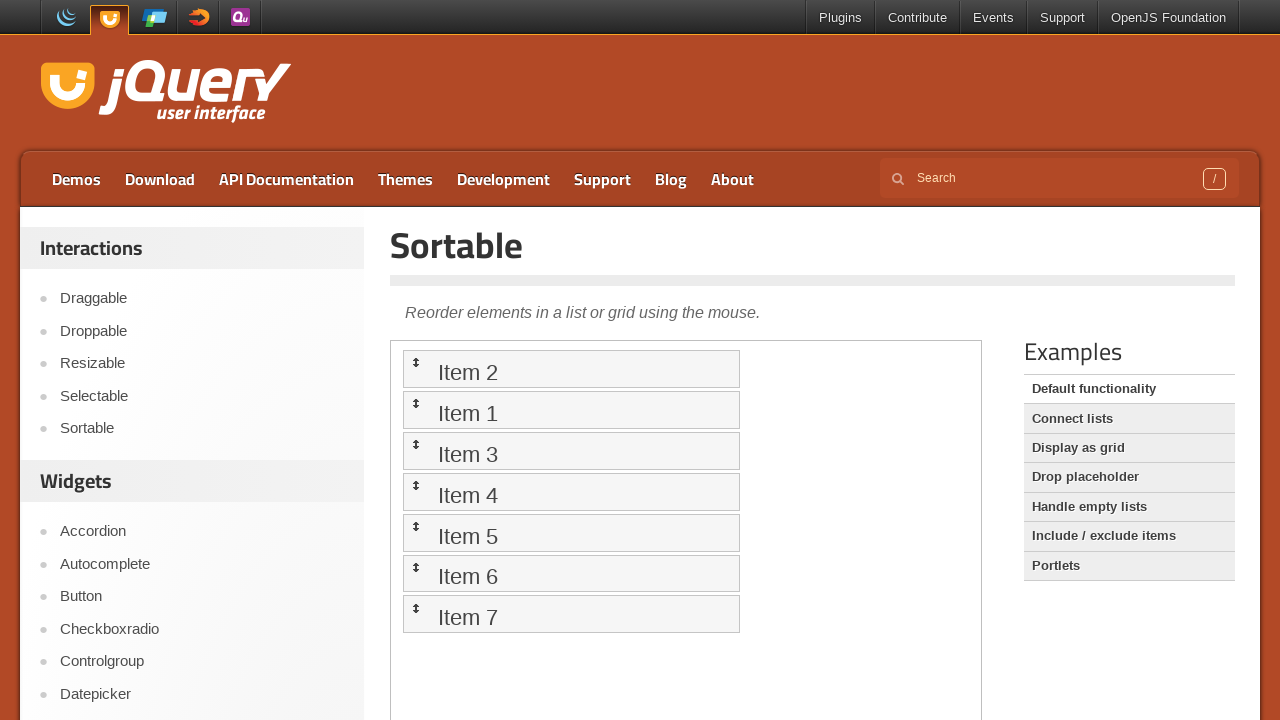

Dragged Item 4 to Item 3's position at (571, 451)
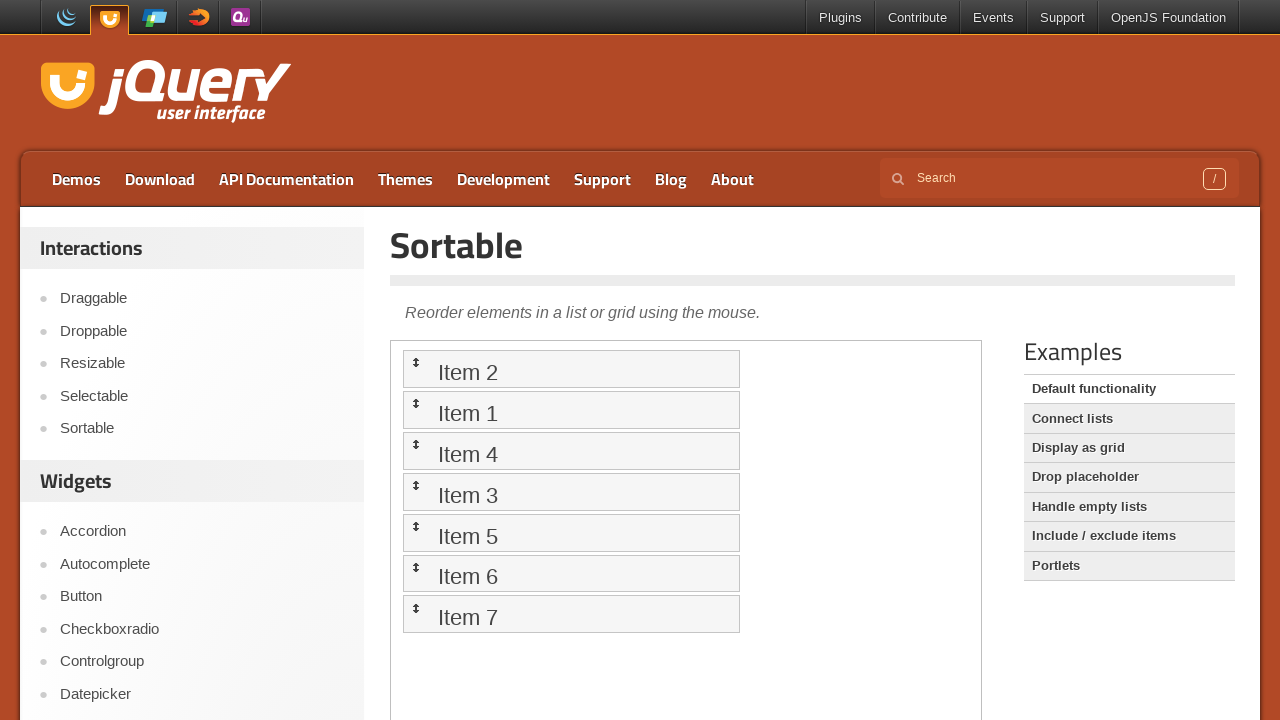

Waited 3 seconds for drag animation to complete
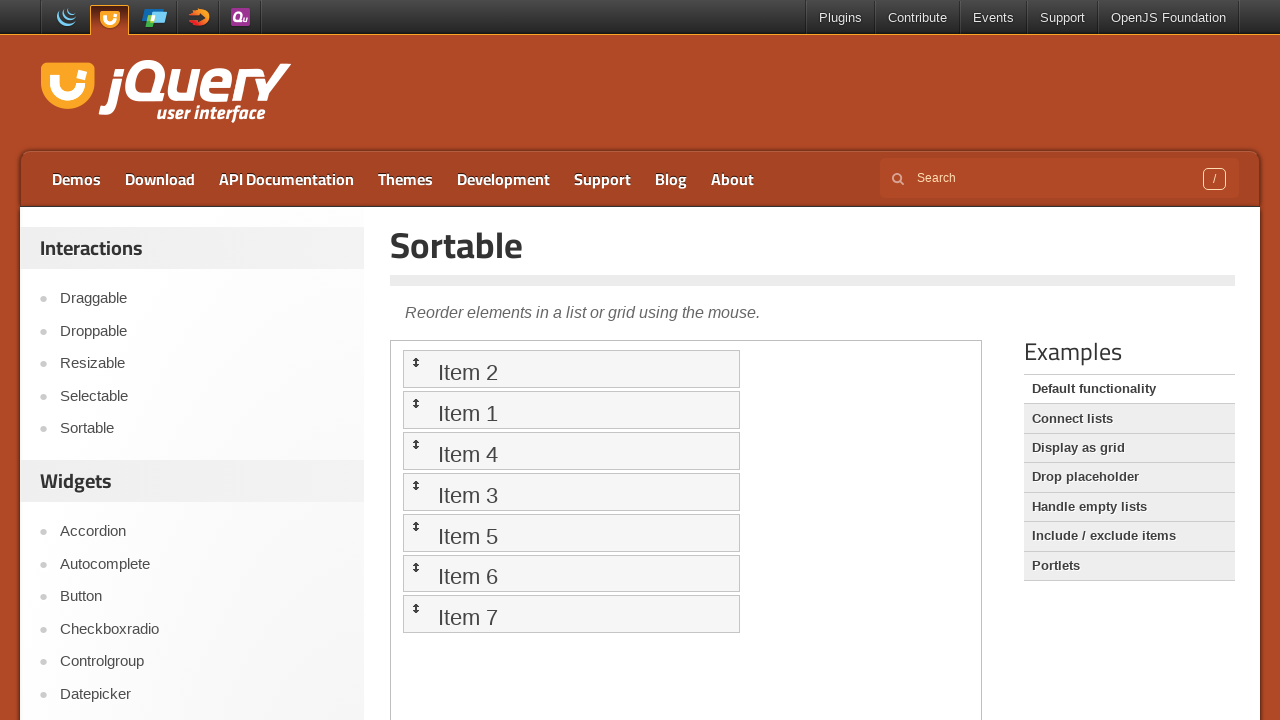

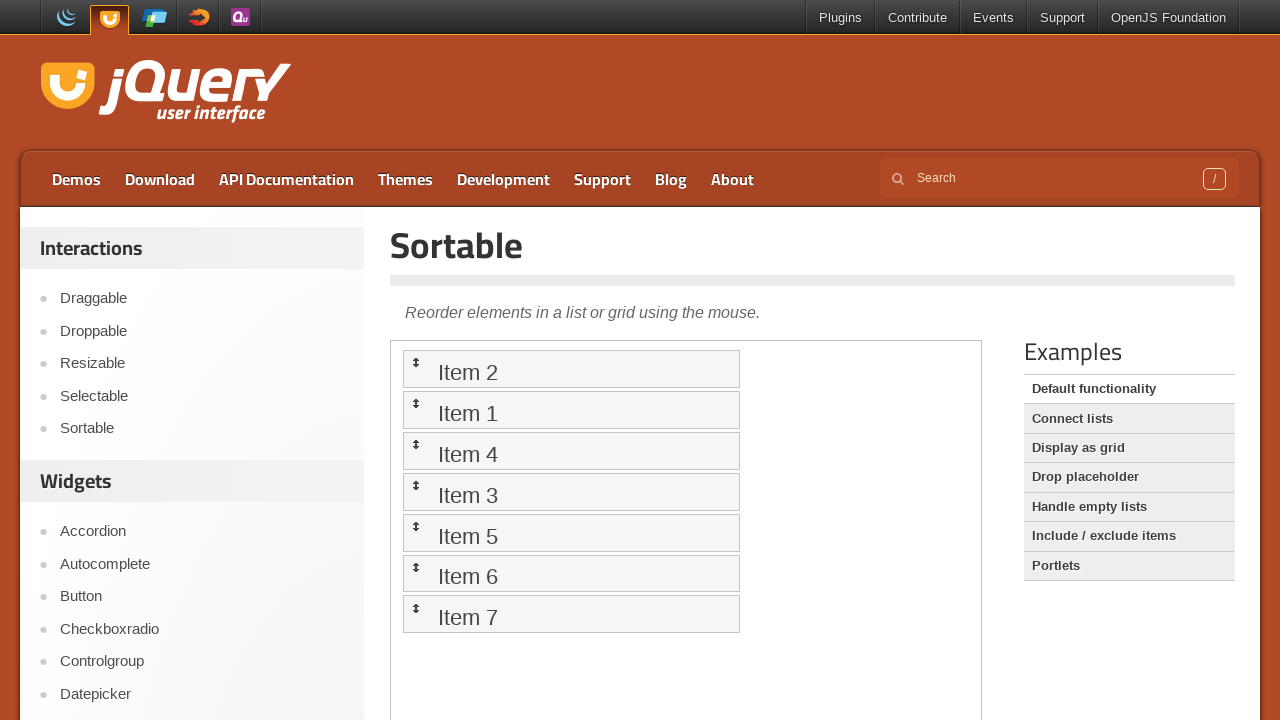